Tests navigation on Edureka website by clicking on Courses link and using keyboard navigation (down arrow and tab keys) to interact with the page

Starting URL: https://www.edureka.co/

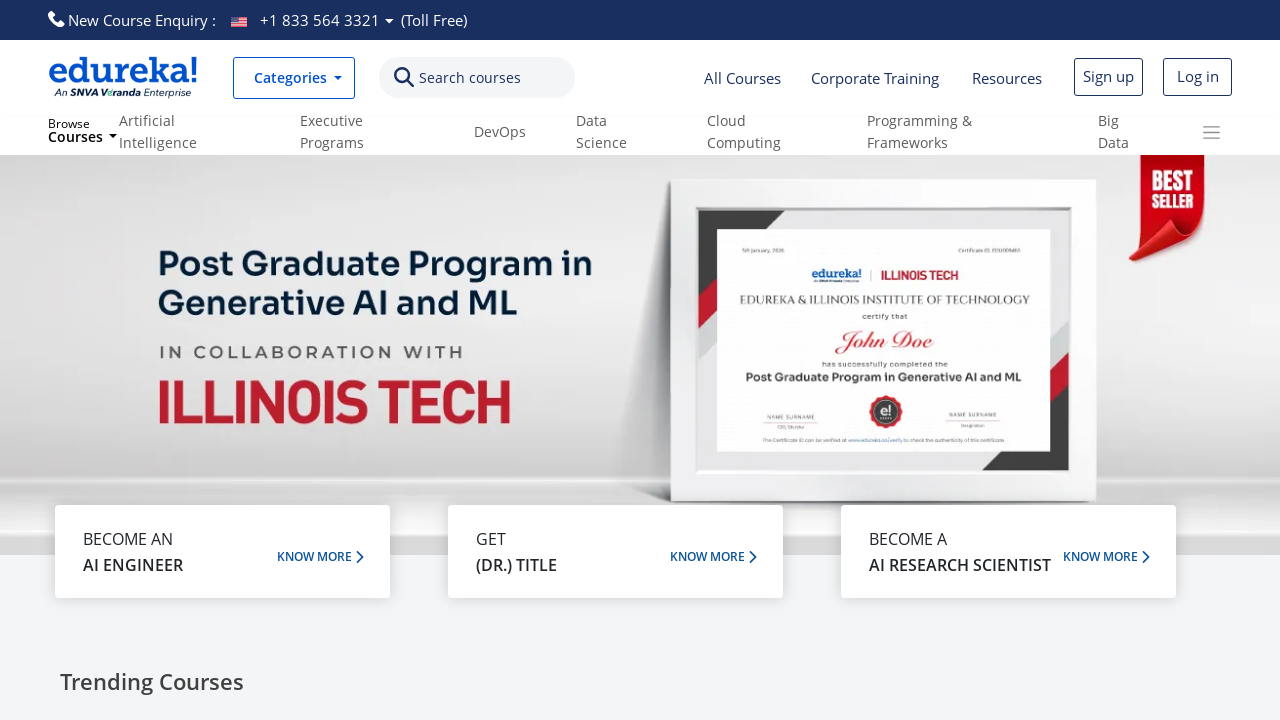

Clicked on Courses link at (470, 78) on text=Courses
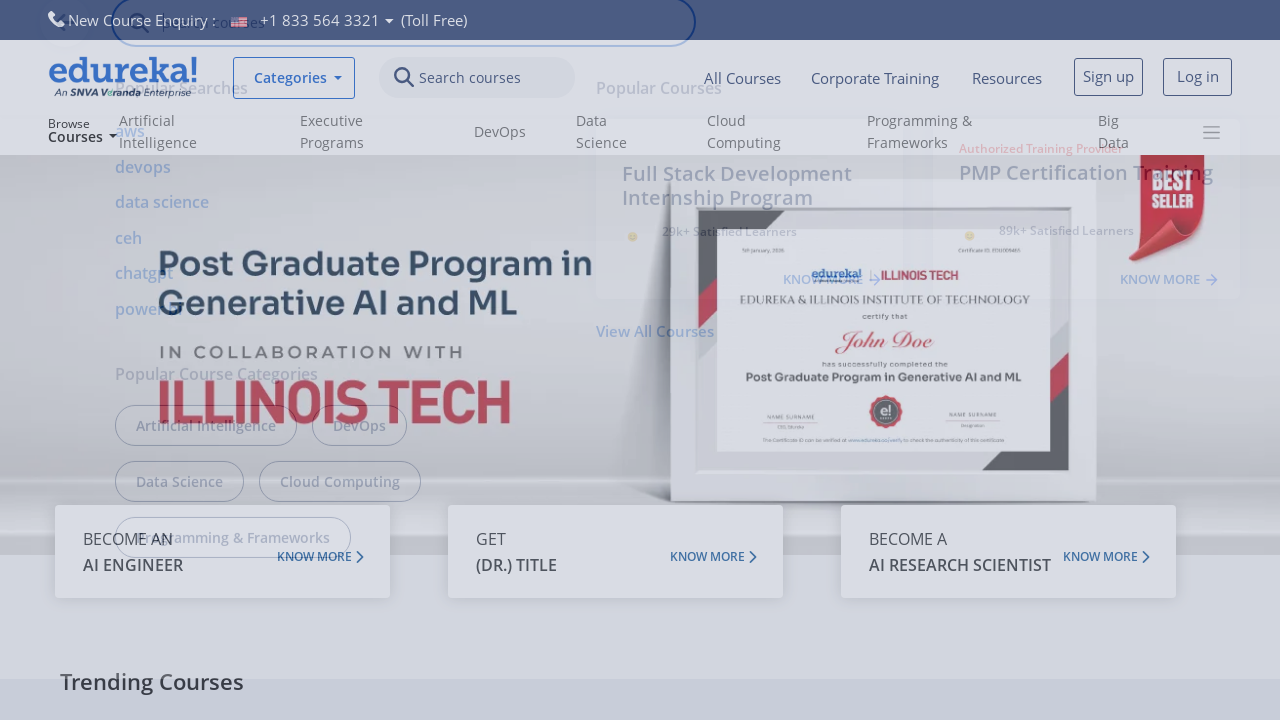

Waited 1000ms for page interaction
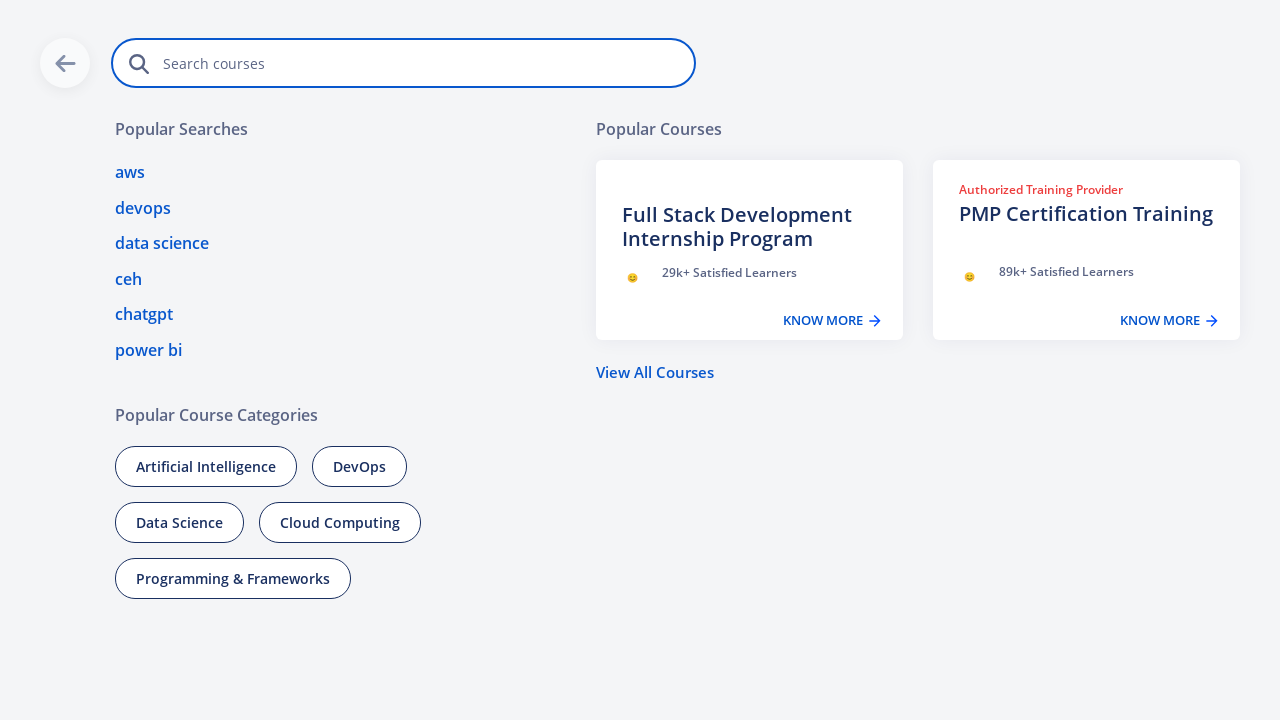

Pressed Down arrow key for keyboard navigation
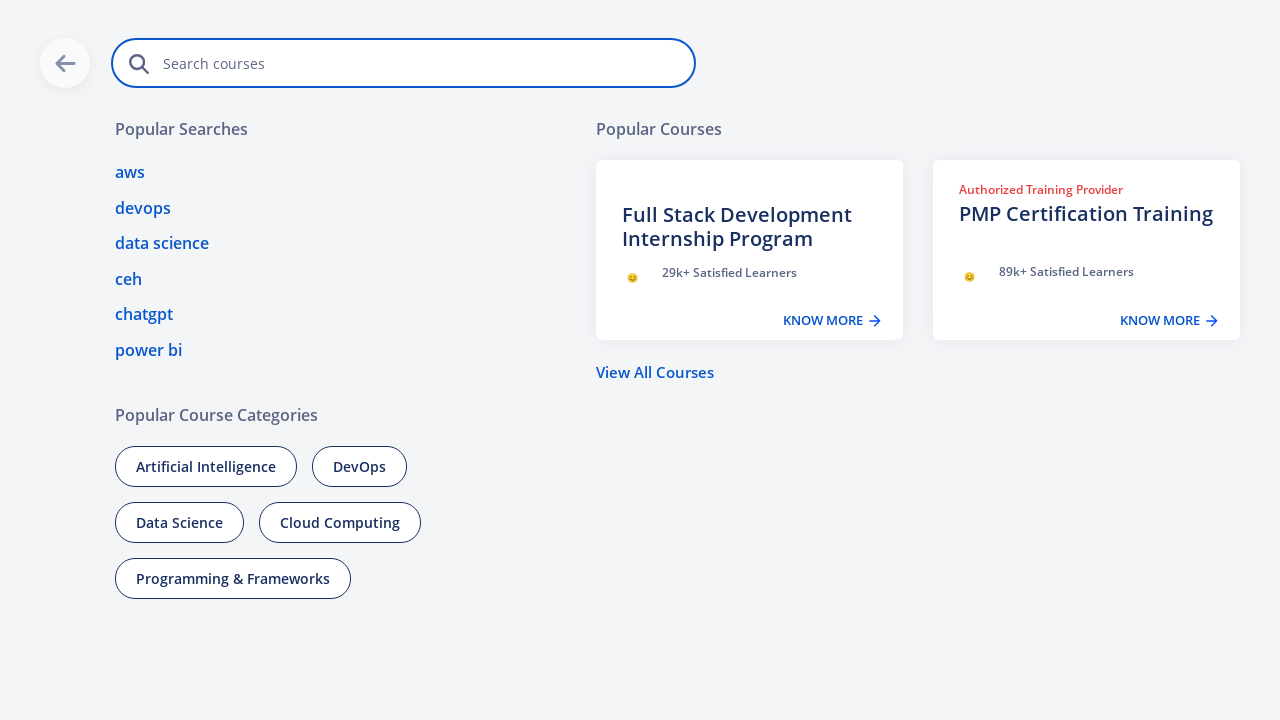

Pressed Tab key for navigation (1st)
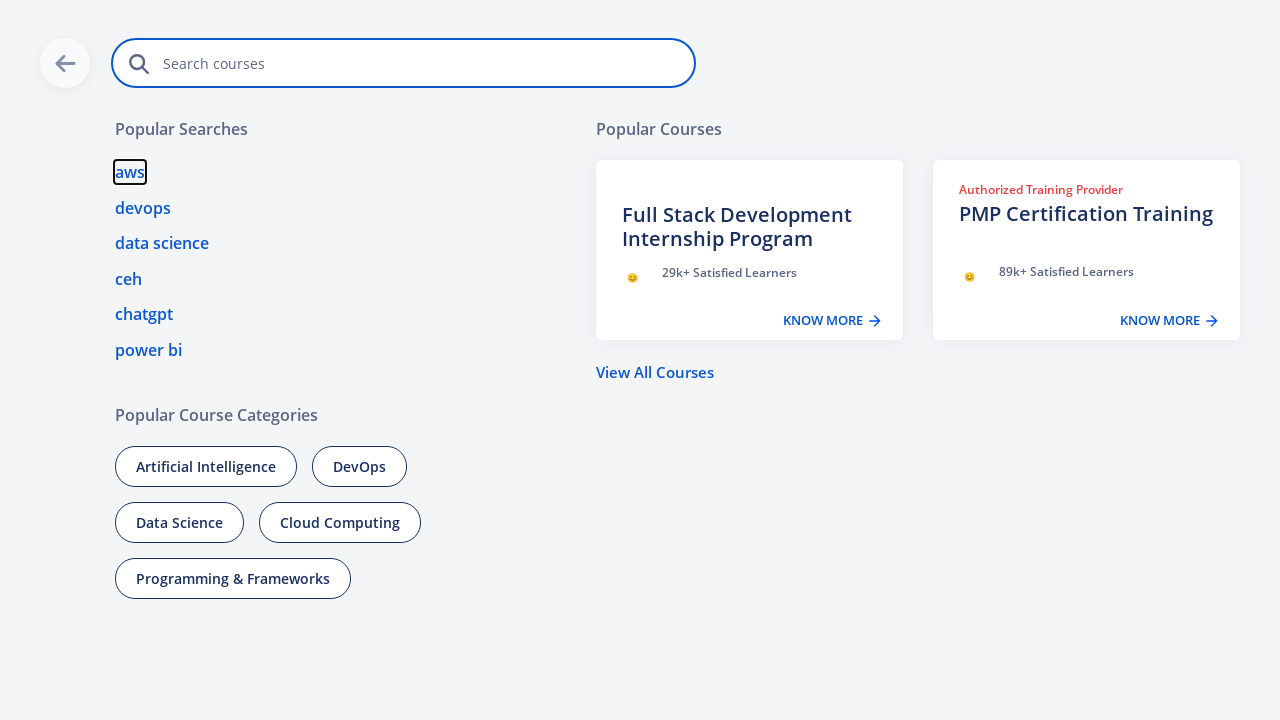

Pressed Tab key for navigation (2nd)
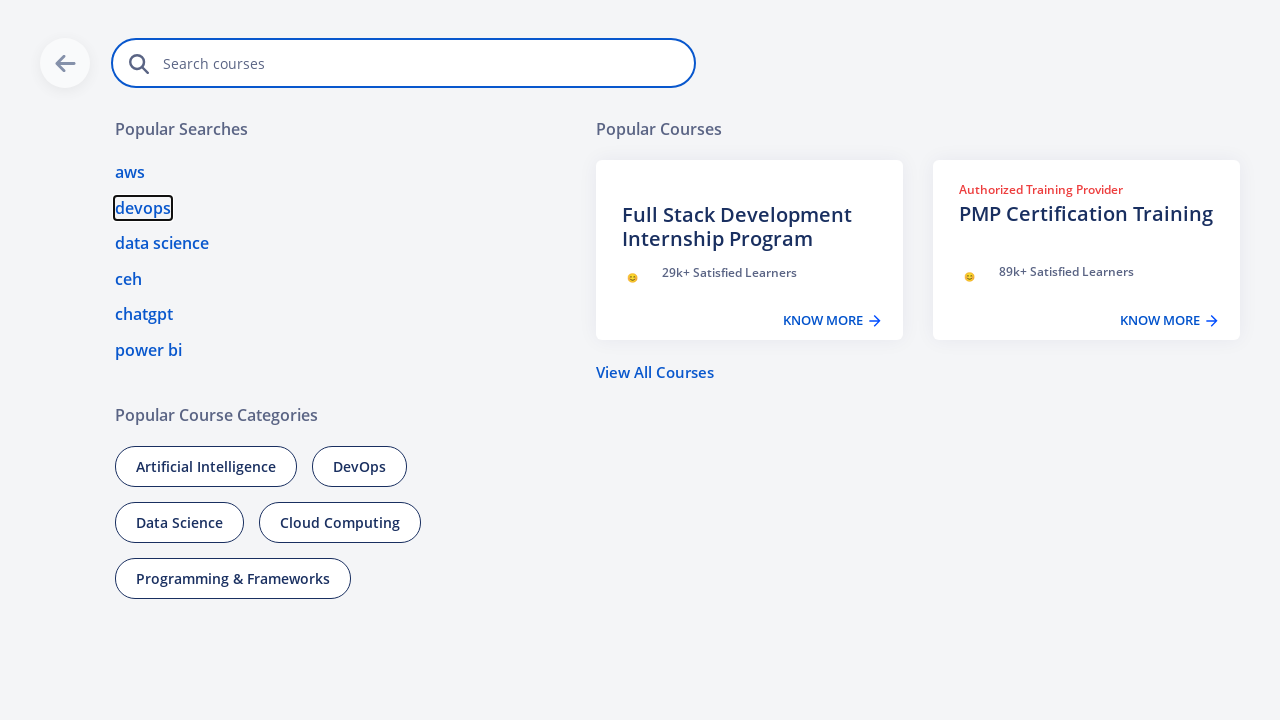

Pressed Tab key for navigation (3rd)
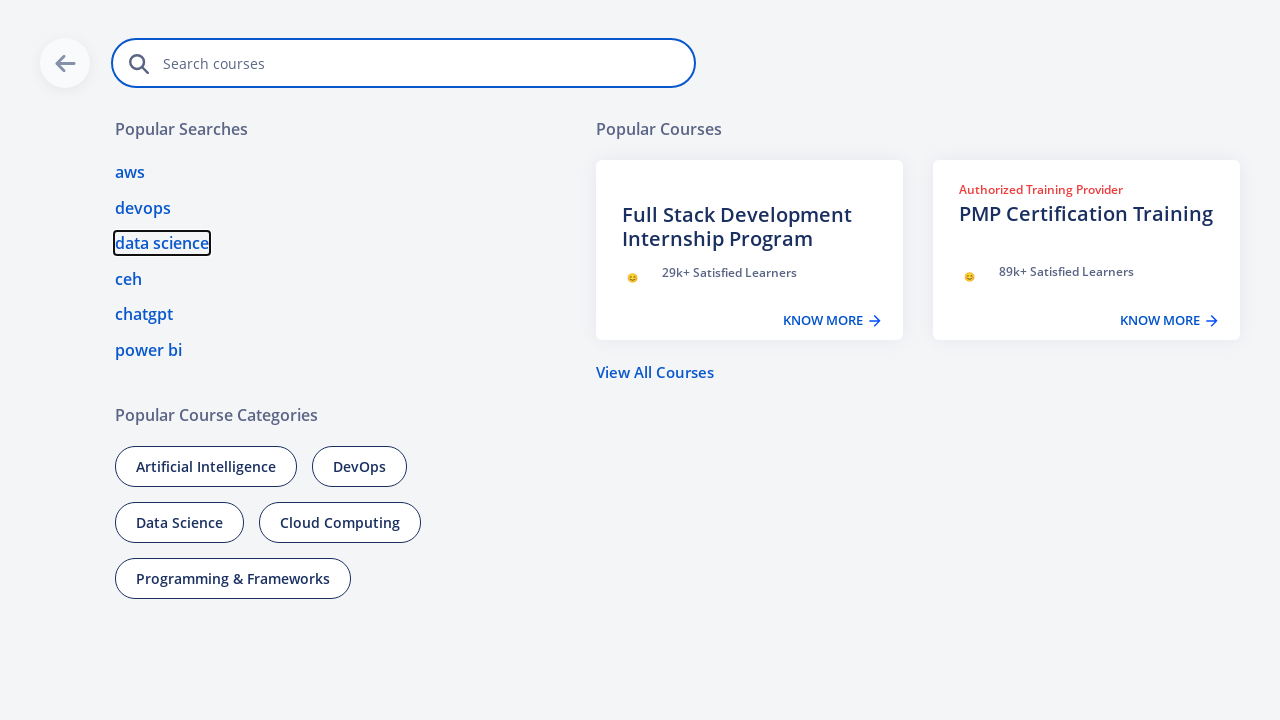

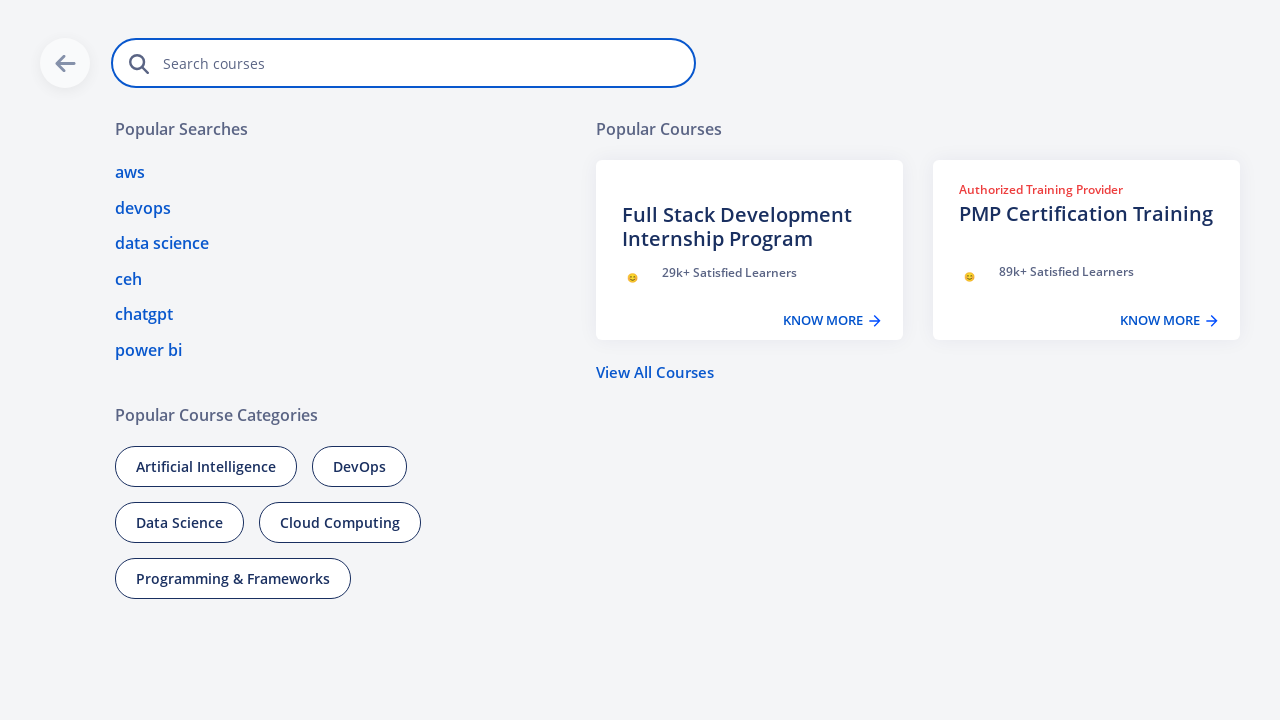